Navigates to the PTW Inc website and verifies that the page content loads without character encoding issues (garbled text)

Starting URL: https://www.ptw.inc/

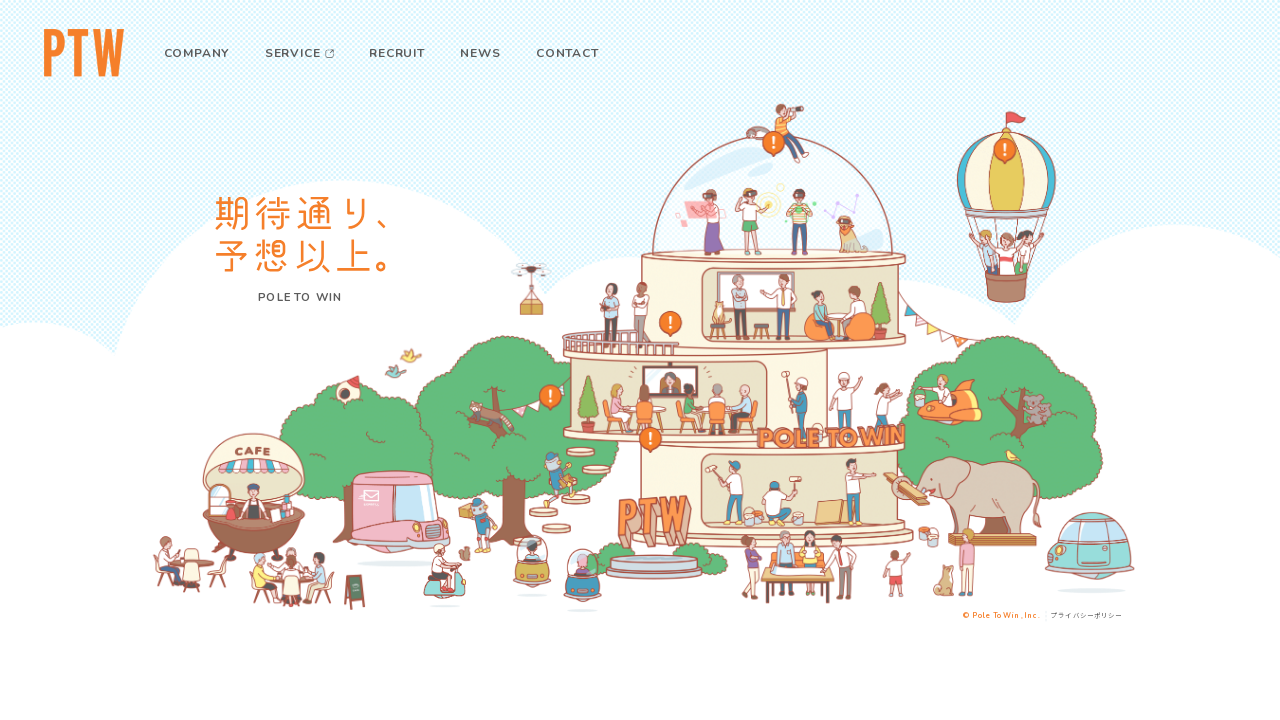

Navigated to PTW Inc website at https://www.ptw.inc/
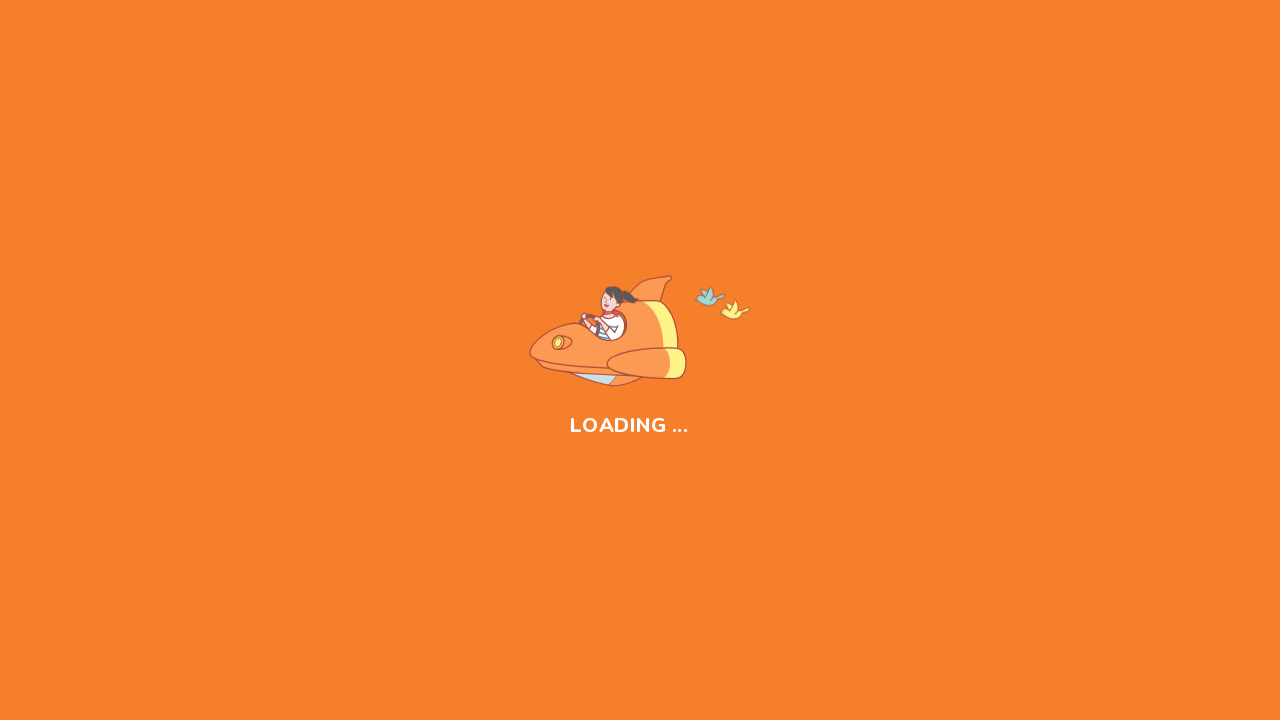

Page DOM content loaded
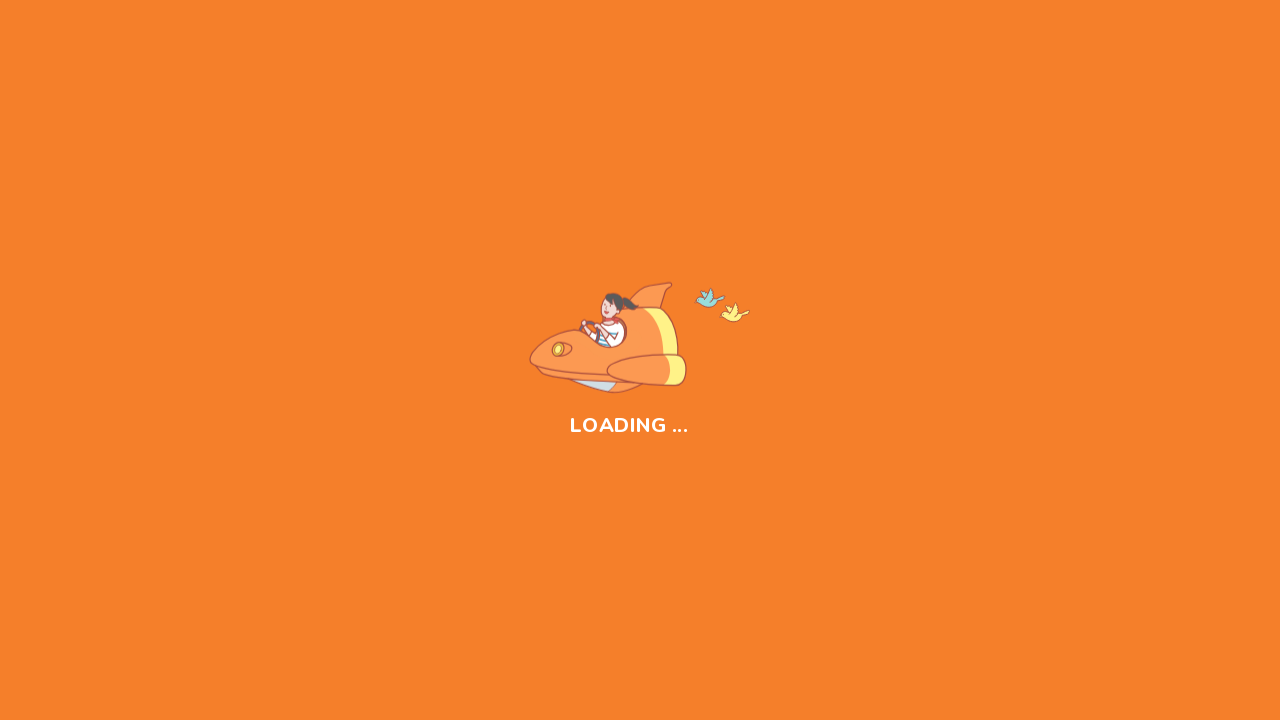

Retrieved page content for analysis
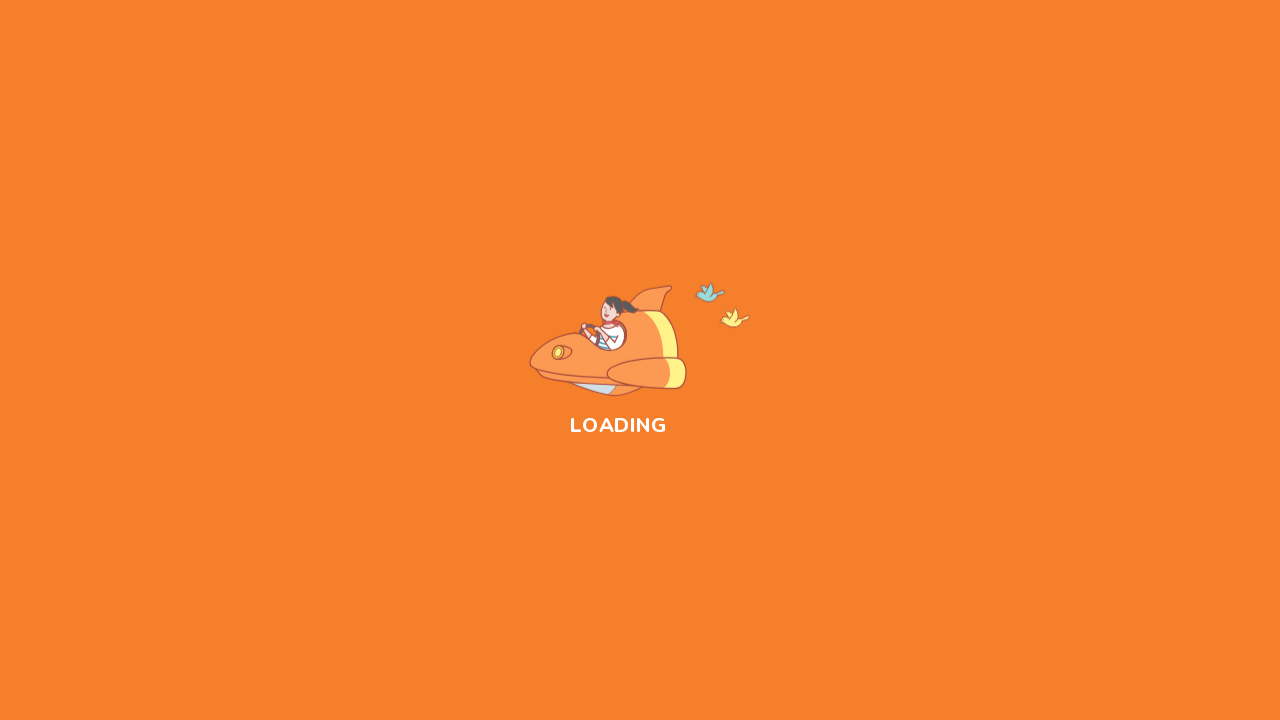

Checked for garbled text patterns (replacement characters, invalid UTF-8 sequences)
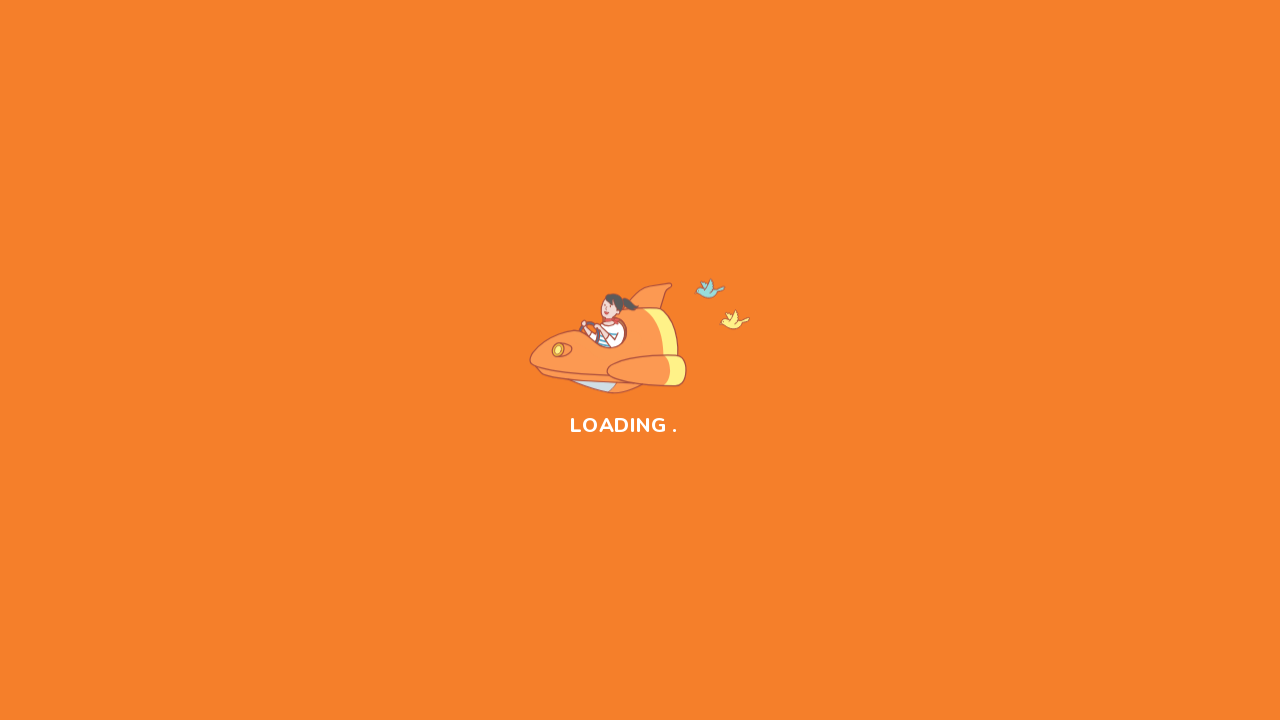

Verified no garbled text detected - character encoding is correct
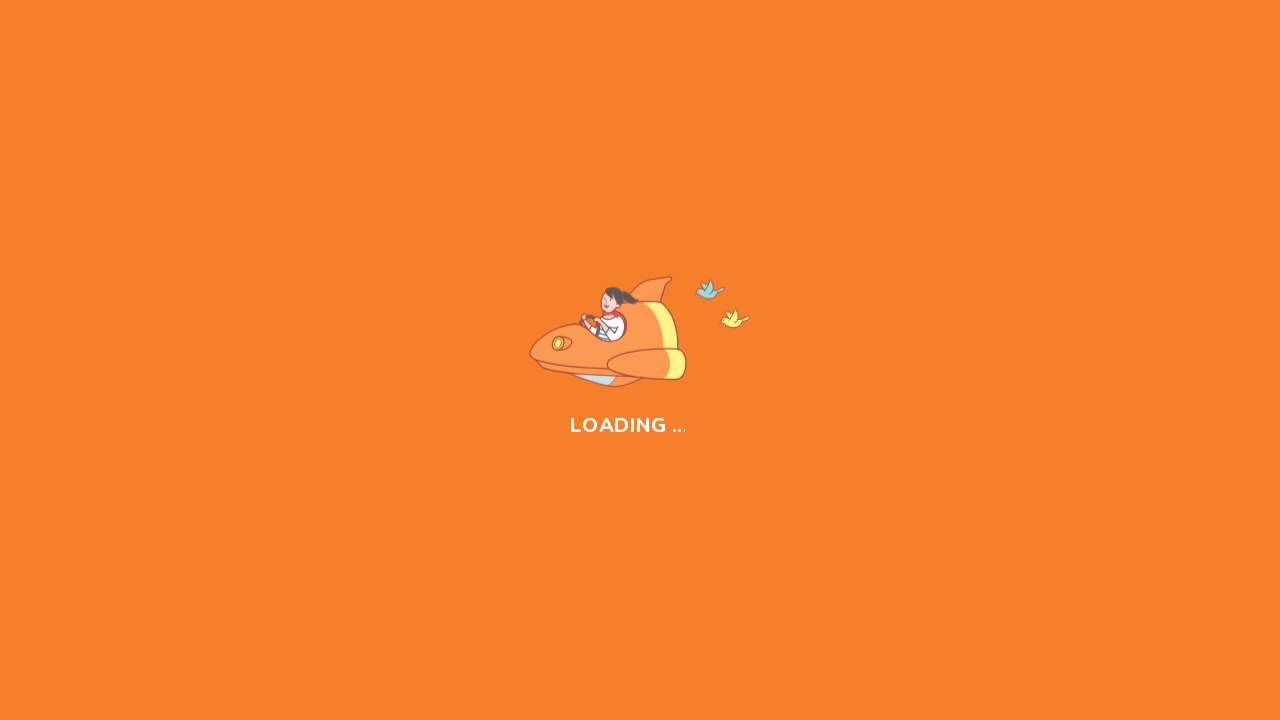

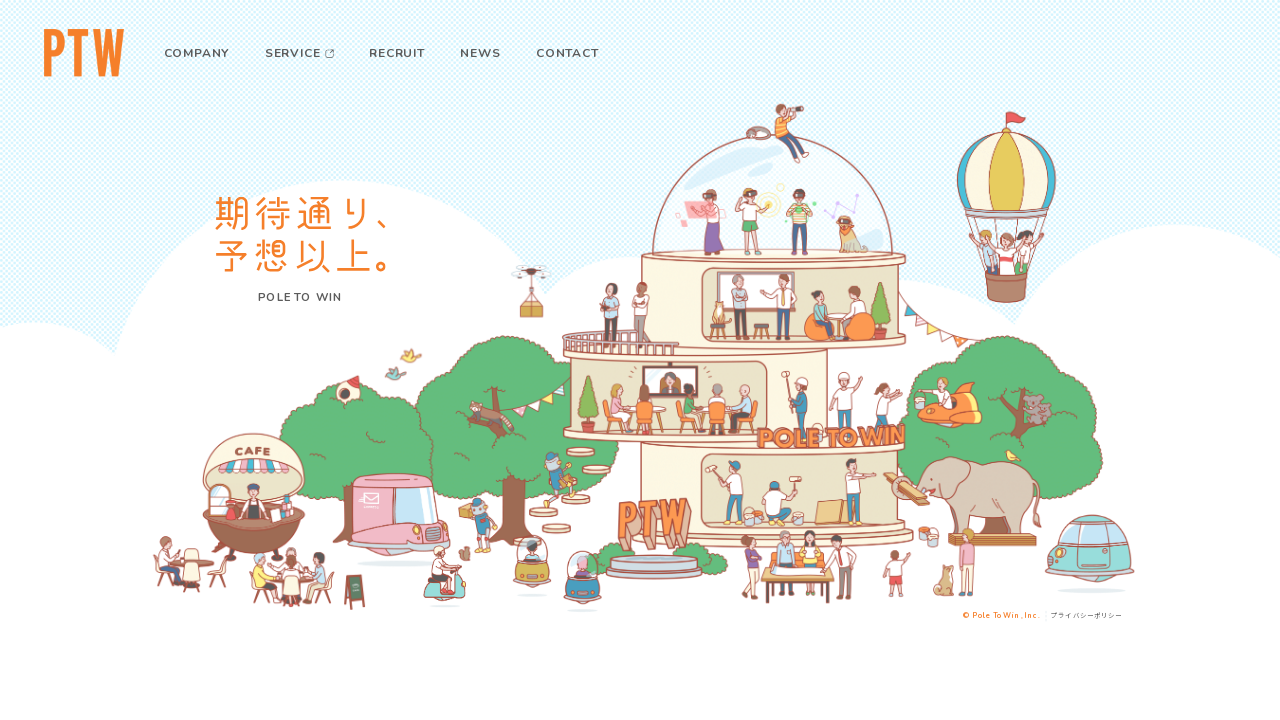